Tests a text box form by filling in full name, email, current address, and permanent address fields, then submitting the form and verifying the output is displayed correctly.

Starting URL: https://demoqa.com/text-box/

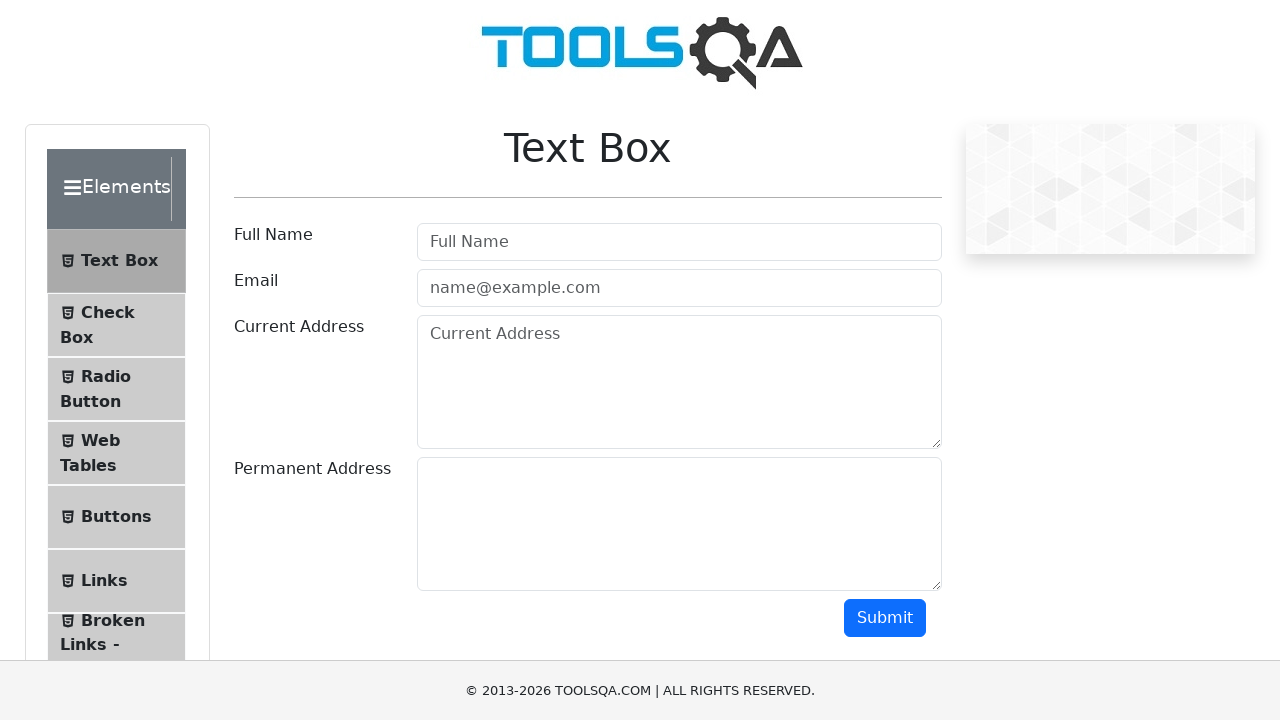

Filled full name field with 'Marko Petrovic' on #userName
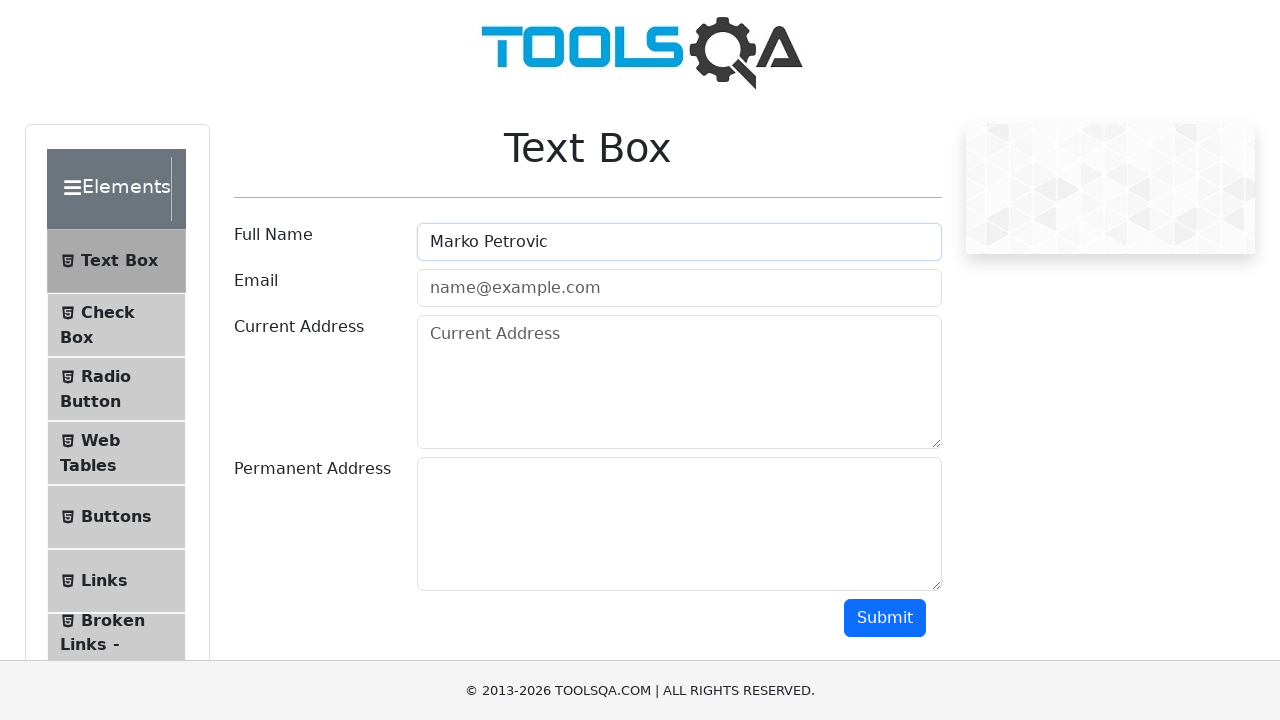

Filled email field with 'marko.petrovic@example.com' on #userEmail
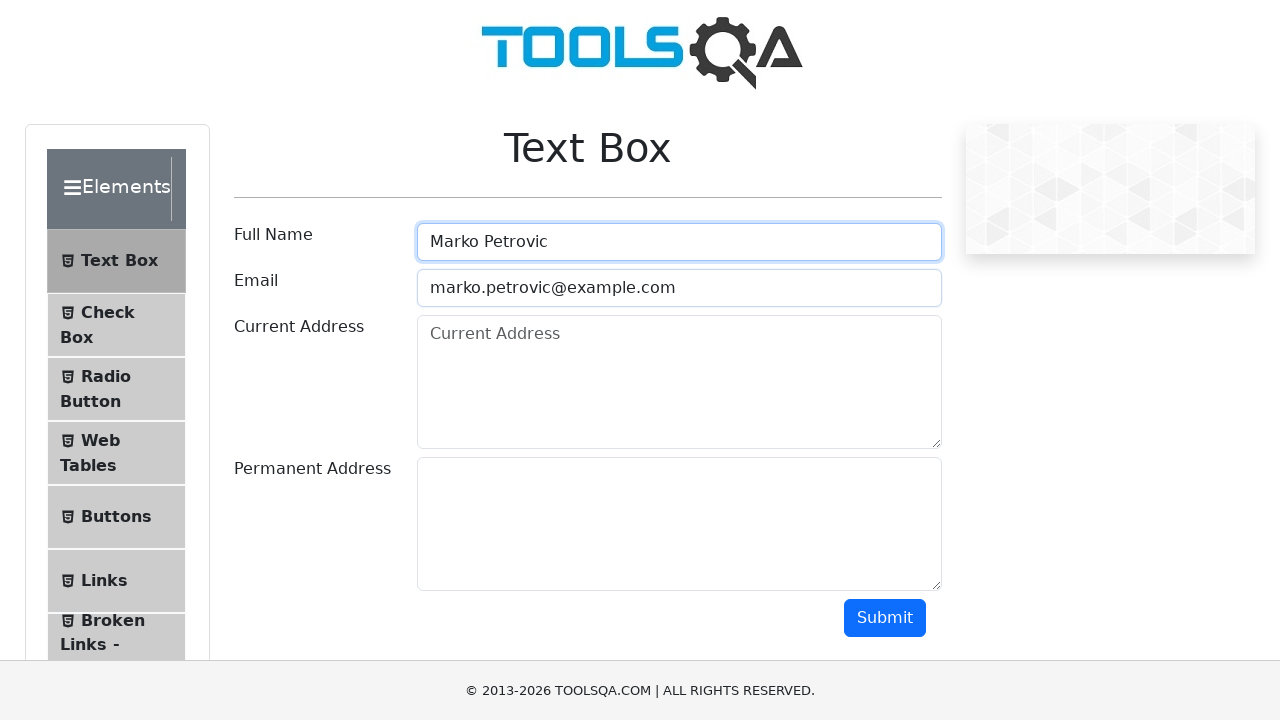

Filled current address field with 'Bulevar Oslobodjenja 45' on #currentAddress
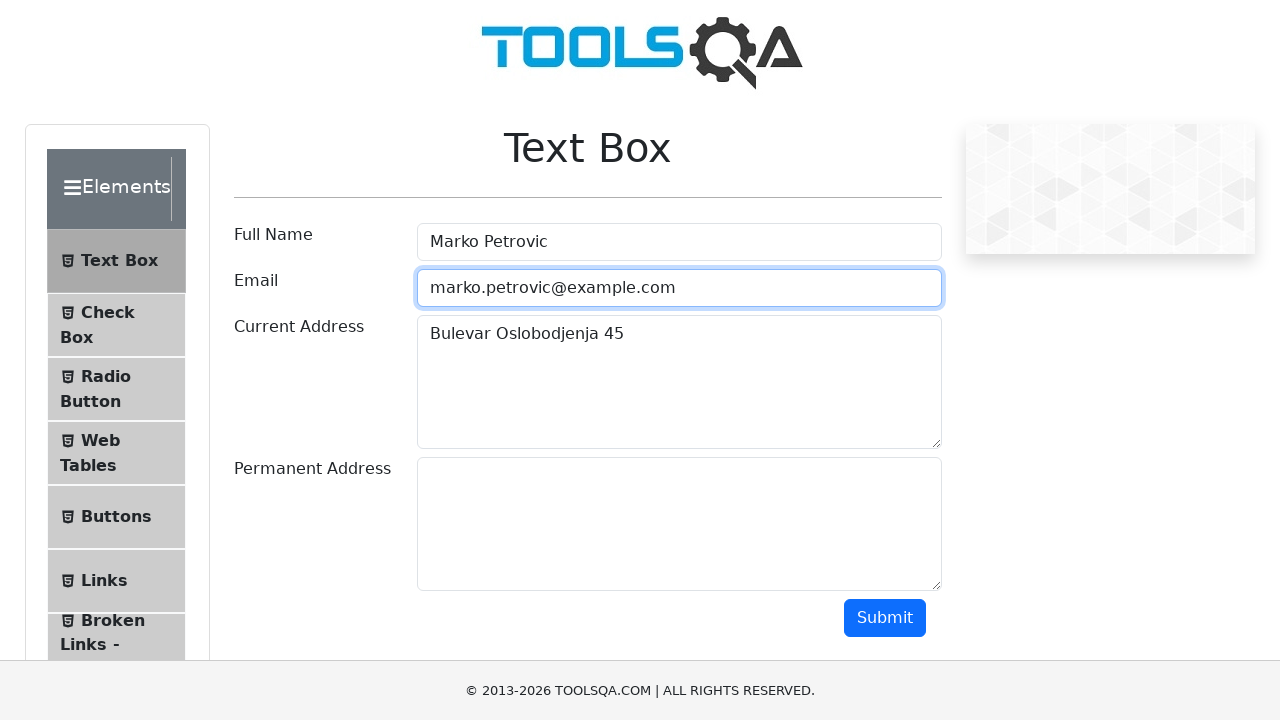

Filled permanent address field with 'Knez Mihailova 12' on #permanentAddress
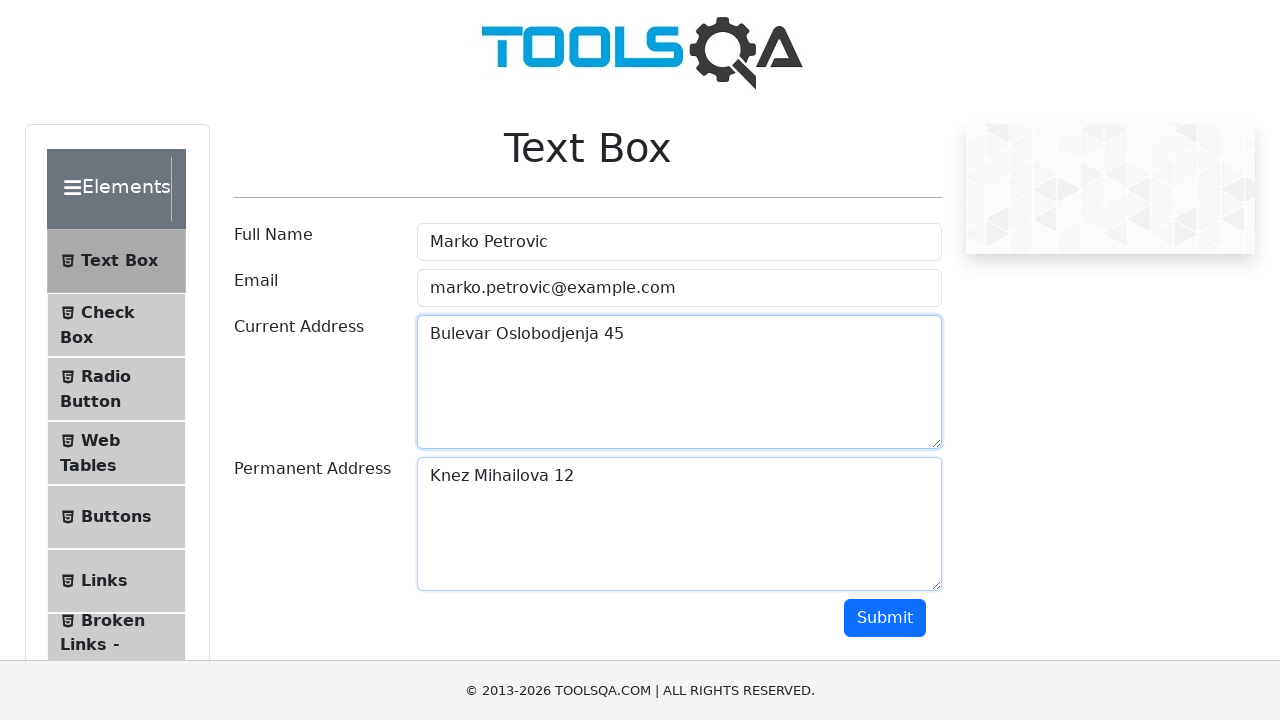

Scrolled submit button into view
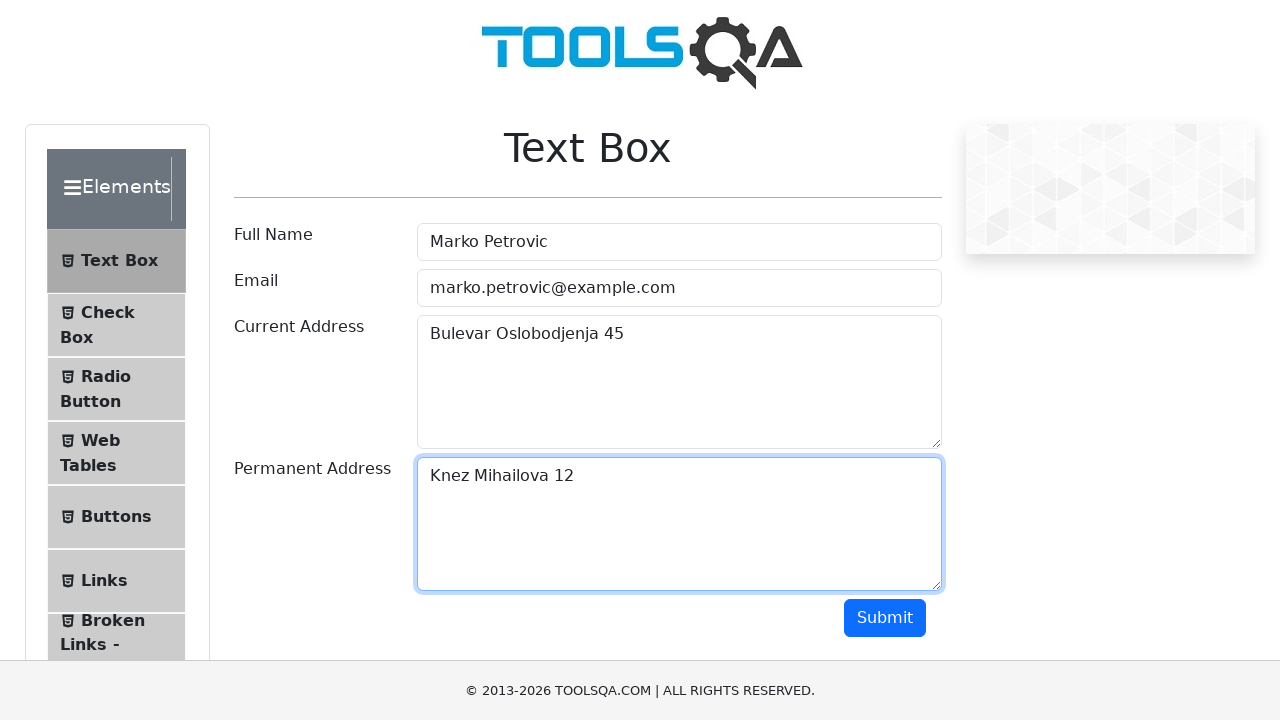

Clicked the submit button at (885, 618) on .btn.btn-primary
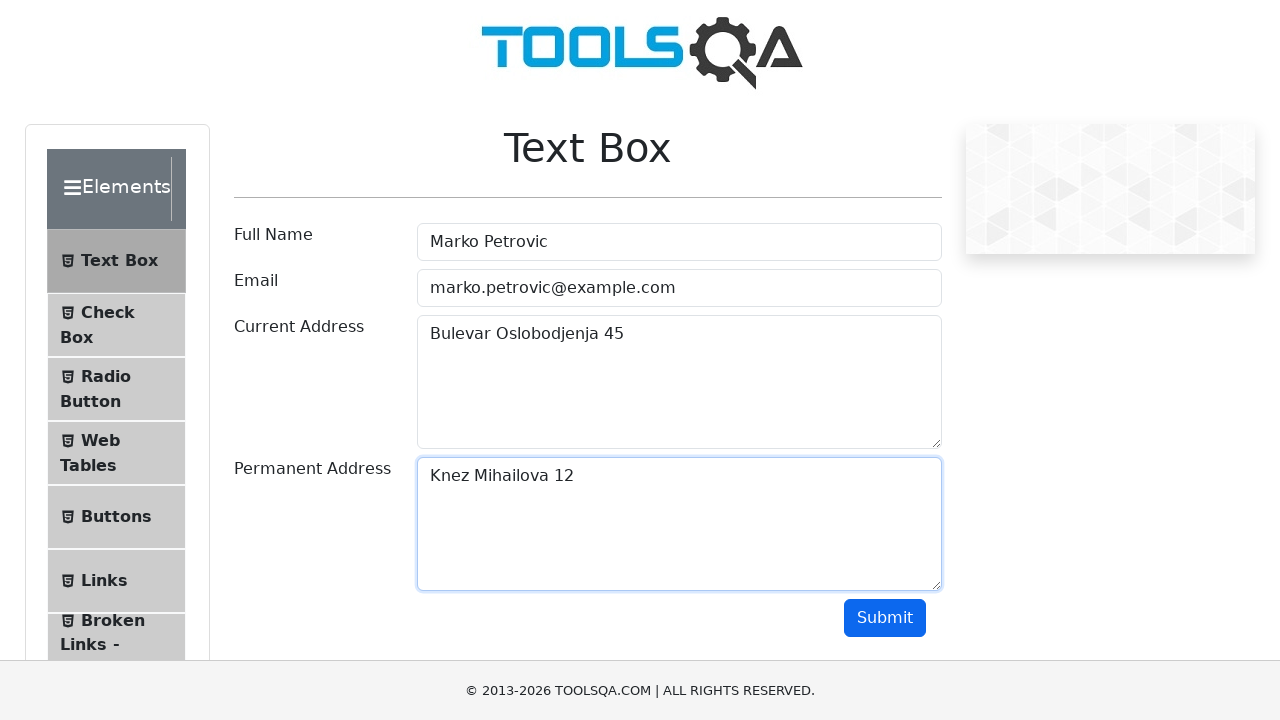

Output section loaded after form submission
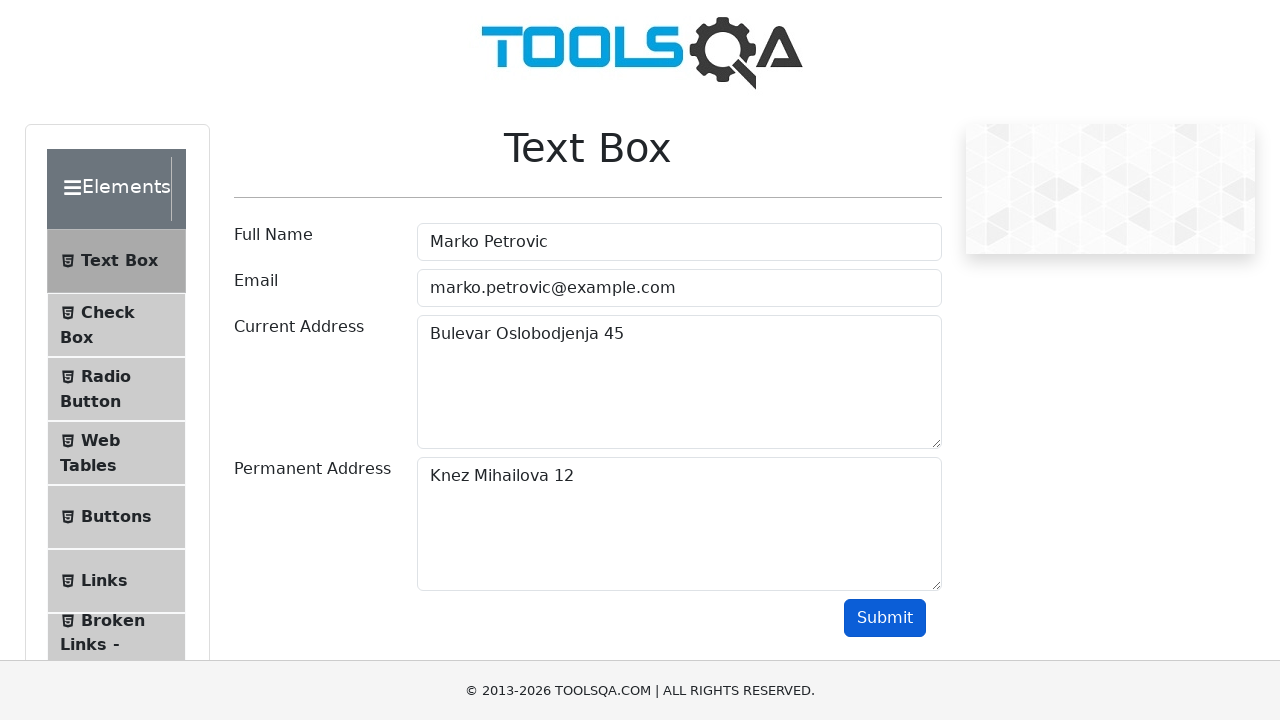

Verified output section is visible
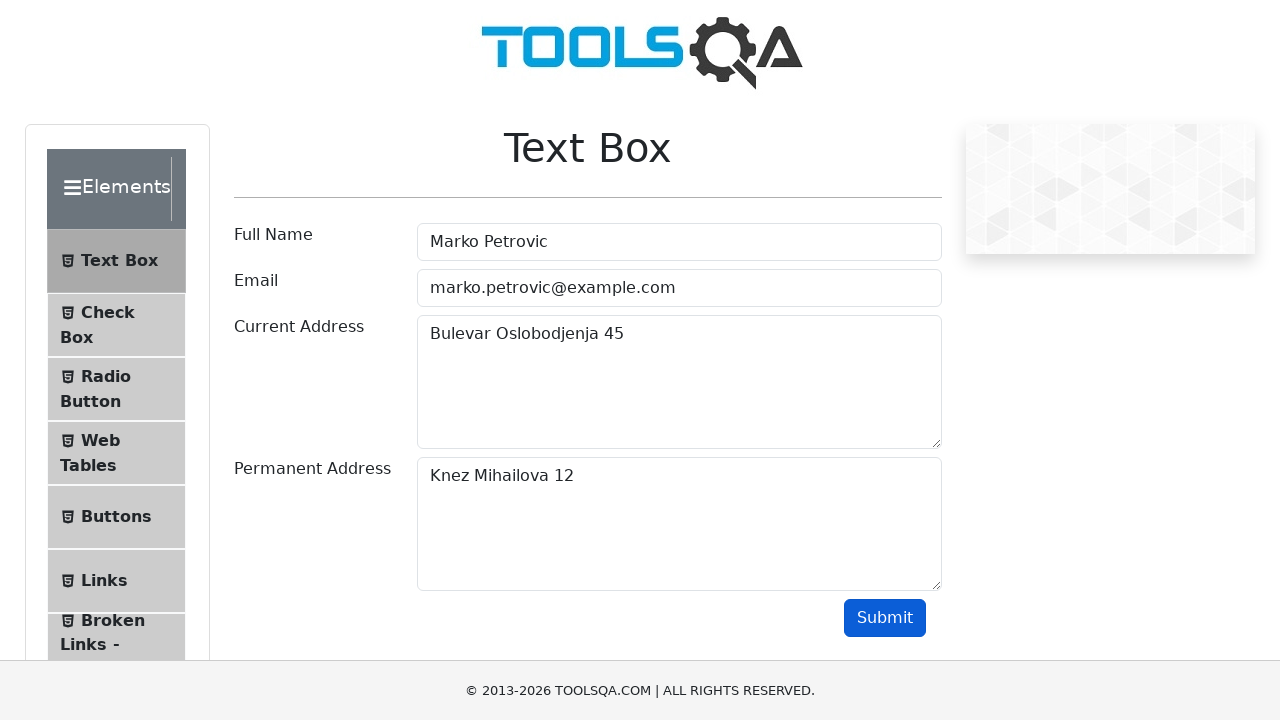

Retrieved name output text
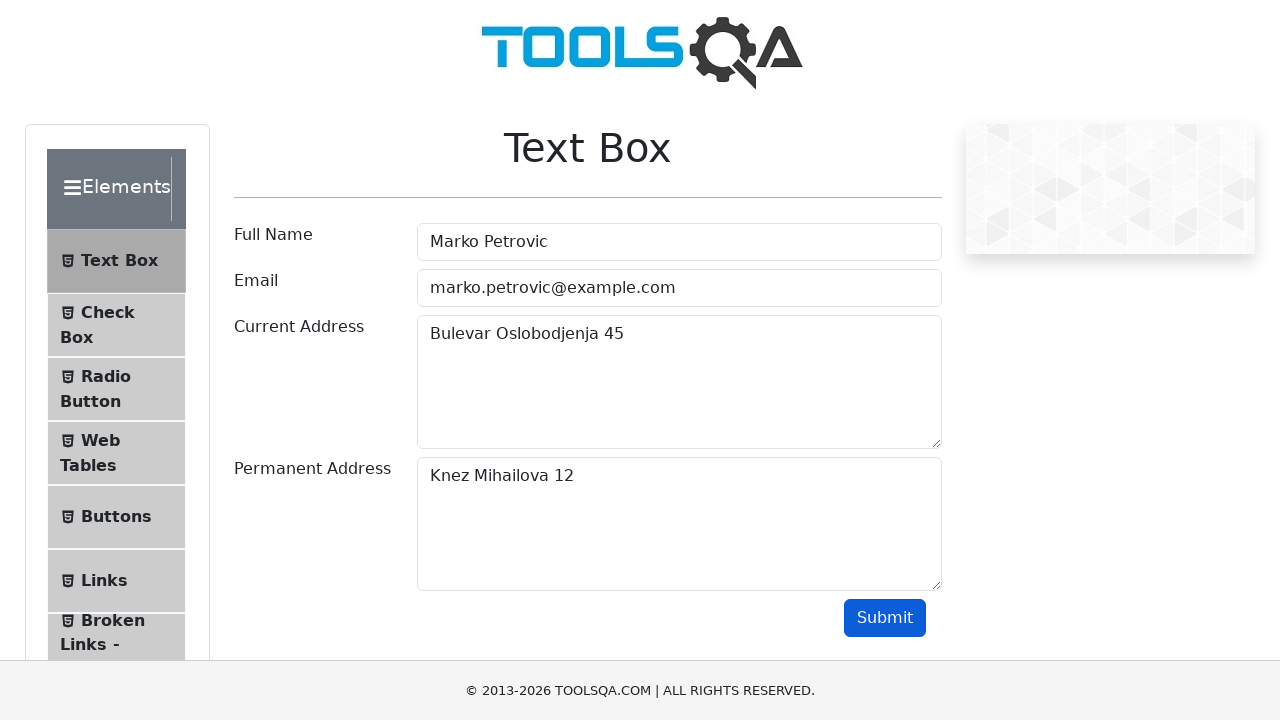

Verified 'Marko Petrovic' is displayed in name output
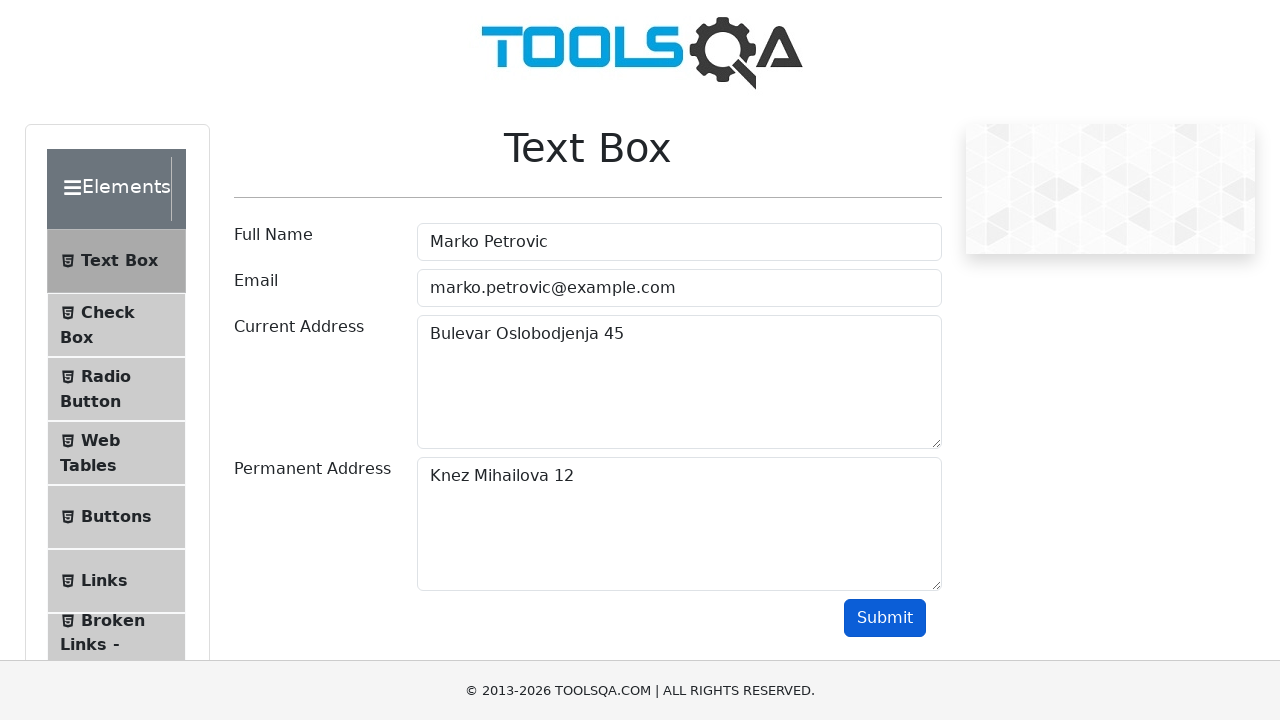

Retrieved email output text
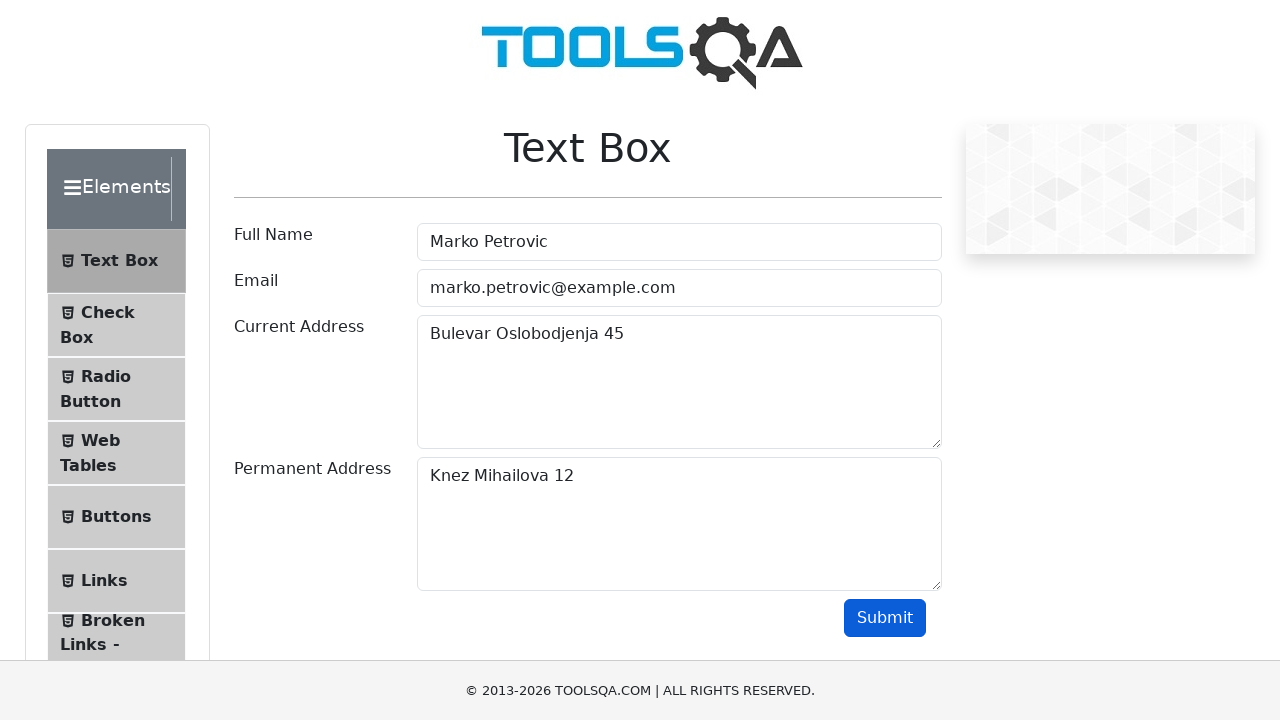

Verified 'marko.petrovic@example.com' is displayed in email output
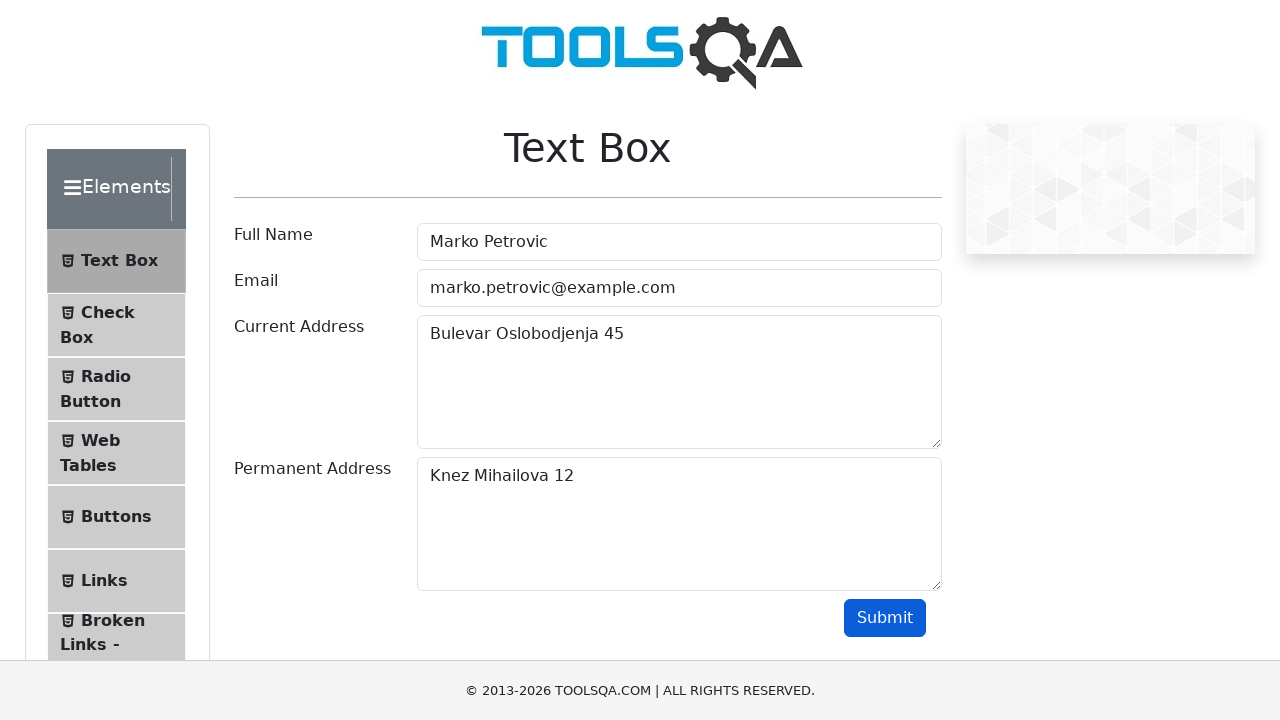

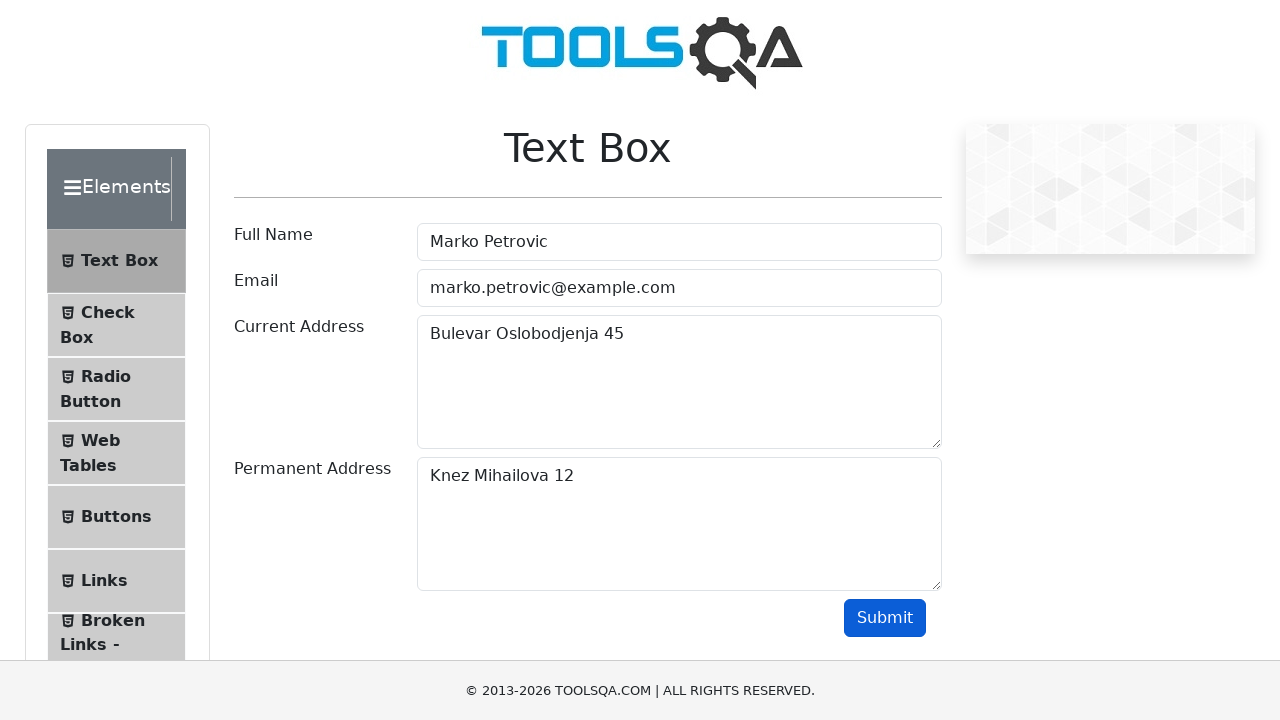